Tests clicking a button that triggers a confirmation popup, accepting it, and verifying the resulting text.

Starting URL: https://kristinek.github.io/site/examples/alerts_popups

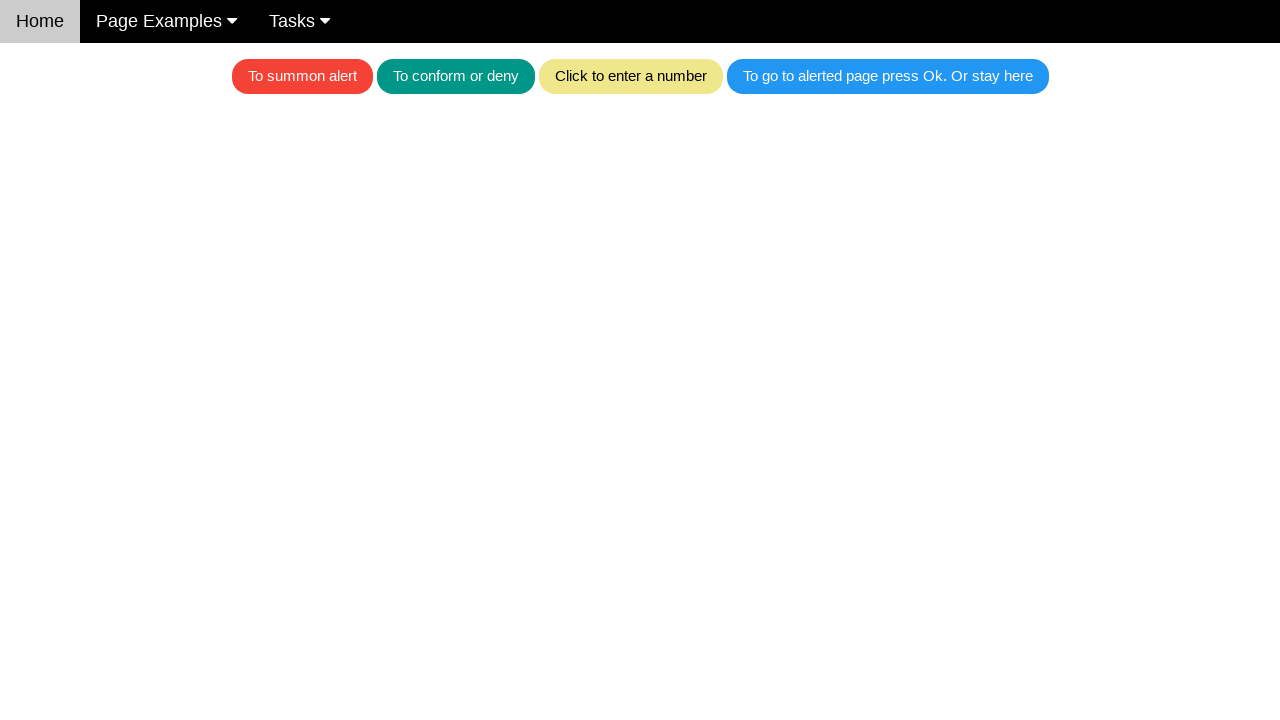

Set up dialog handler to automatically accept confirmation popups
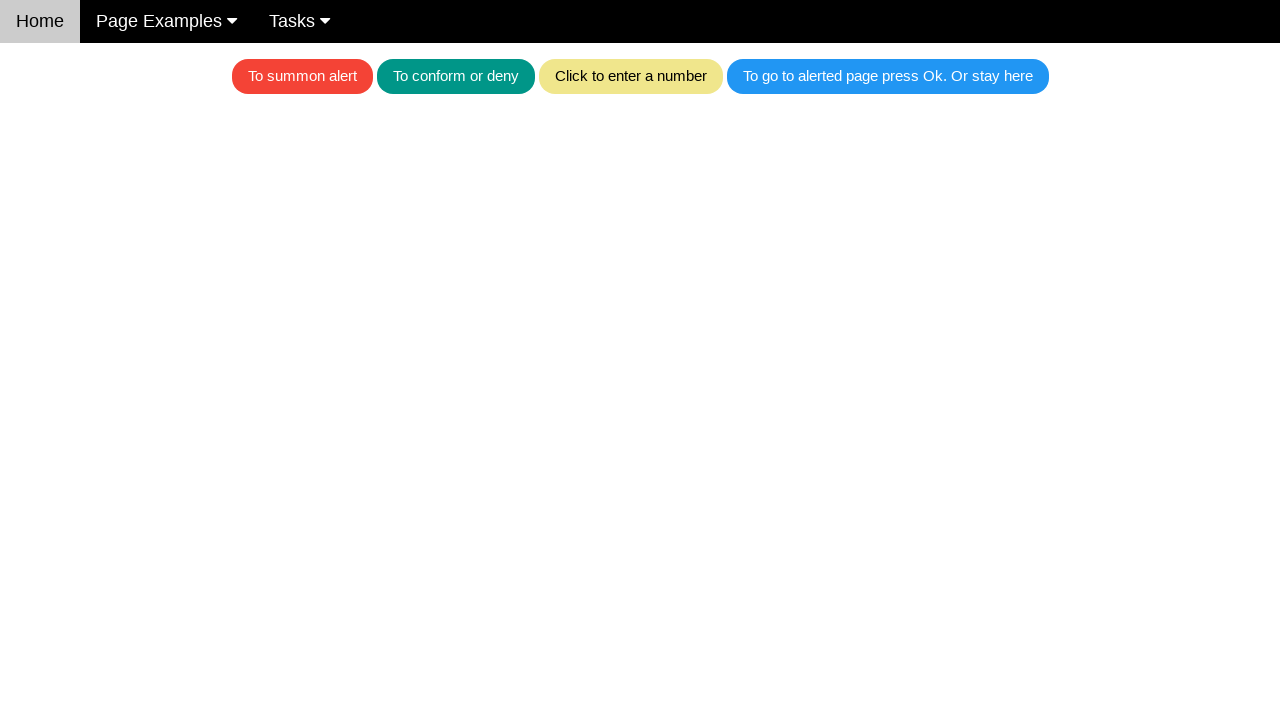

Clicked the teal button to trigger confirmation popup at (456, 76) on .w3-teal
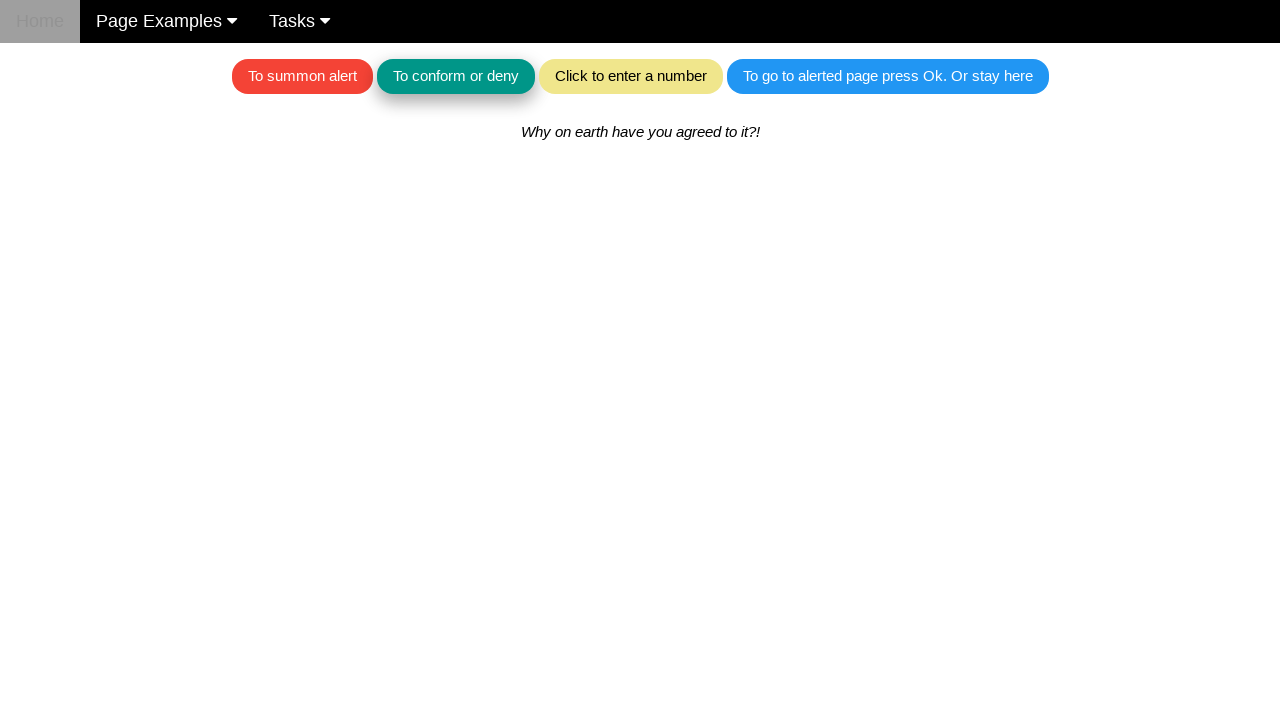

Waited for result text element to appear after accepting confirmation
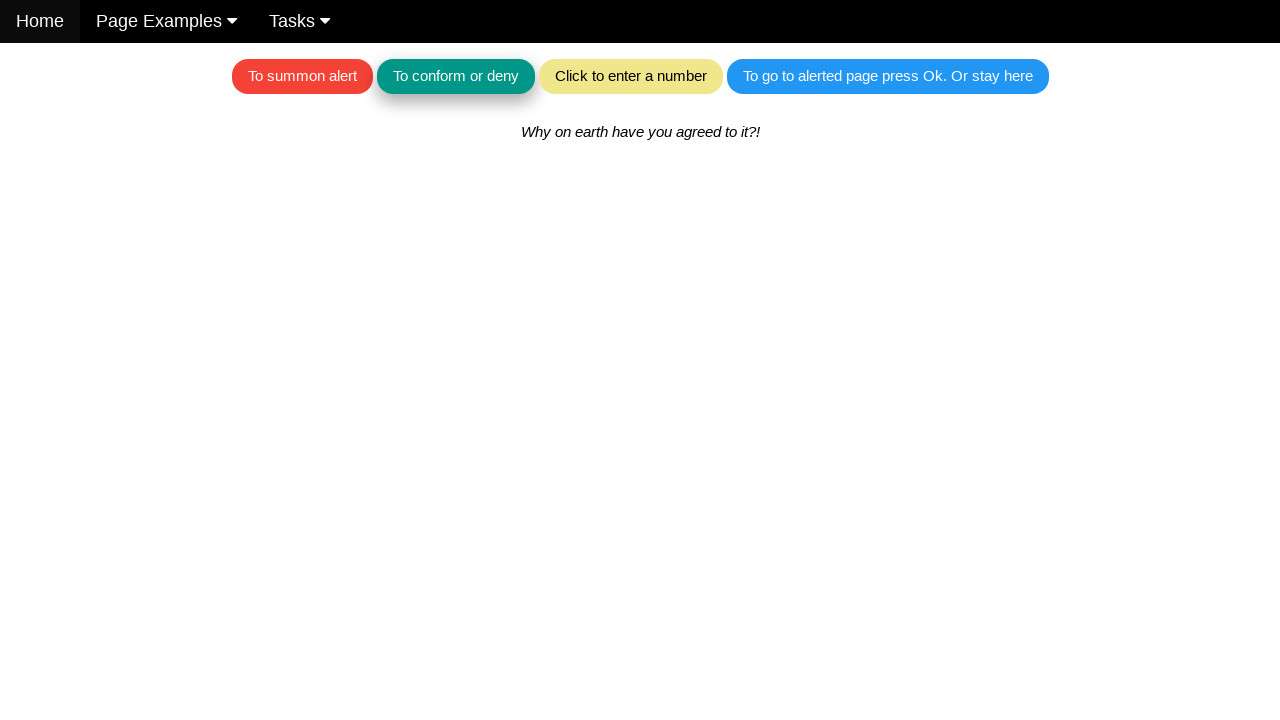

Retrieved result text from element
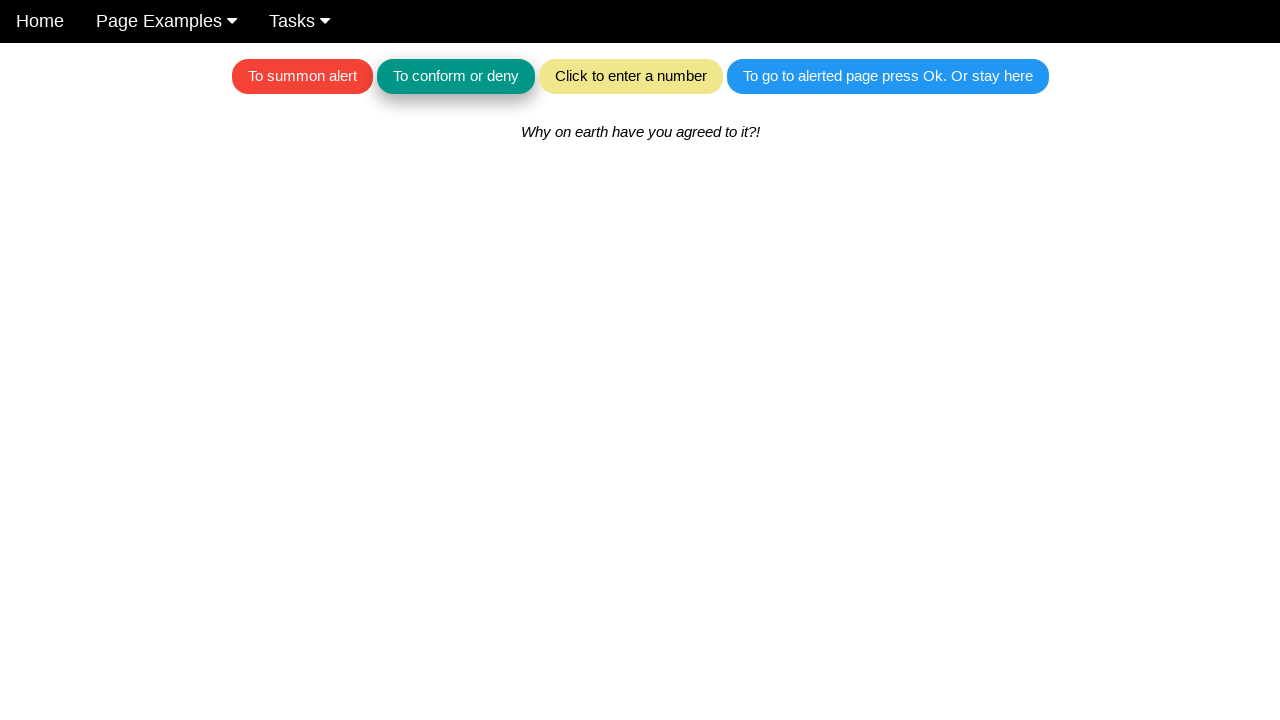

Verified result text matches expected confirmation message
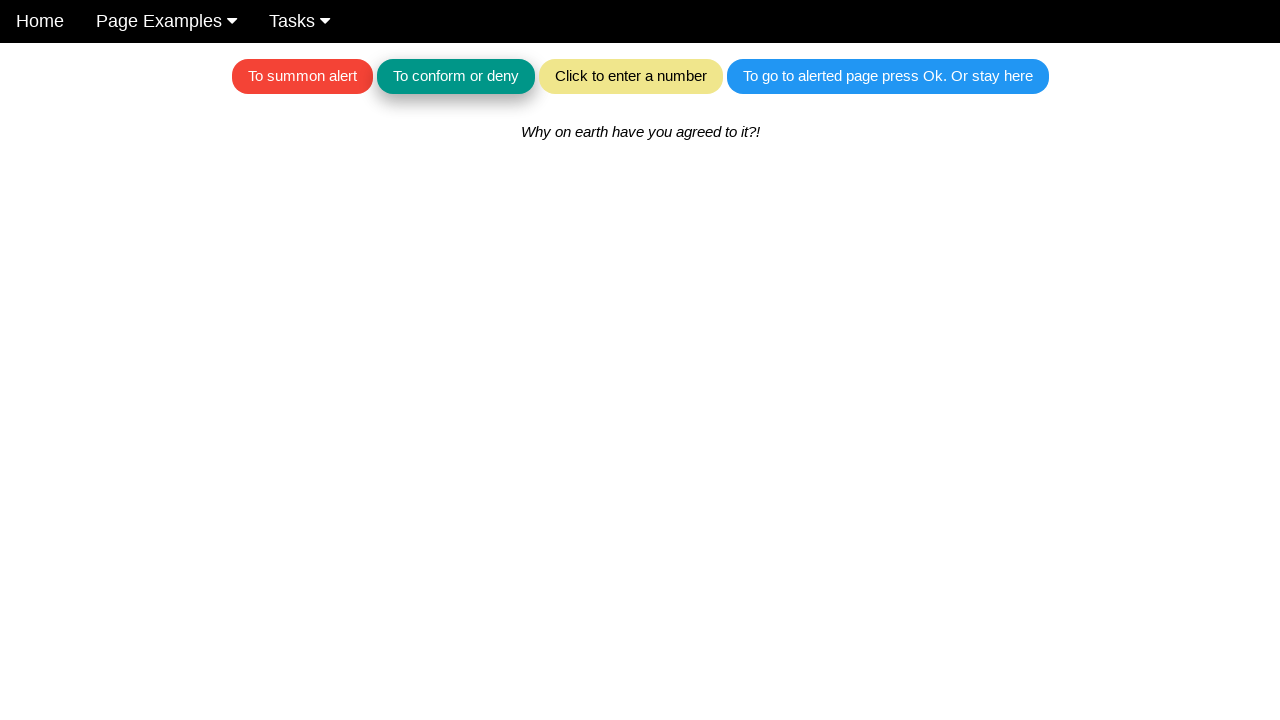

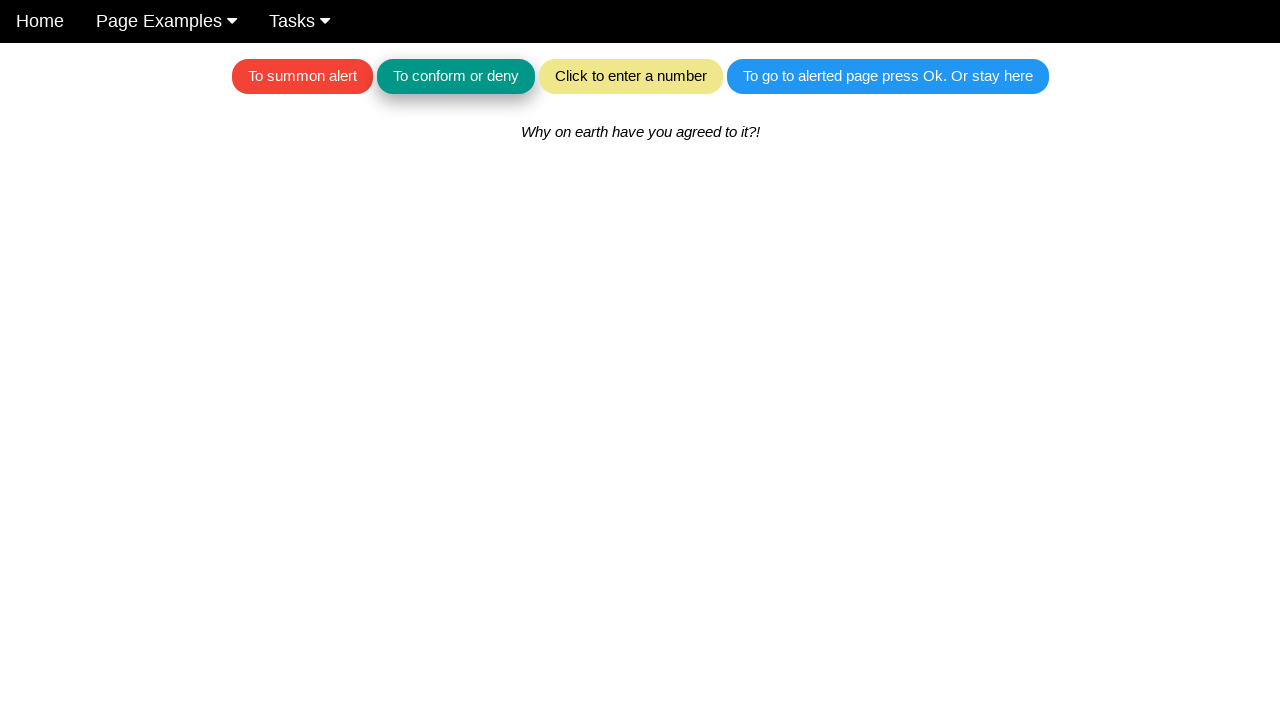